Navigates through different product categories (Phones, Laptops, Monitors) on the DemoBlaze e-commerce site, clicking each category and waiting for products to load

Starting URL: https://www.demoblaze.com/

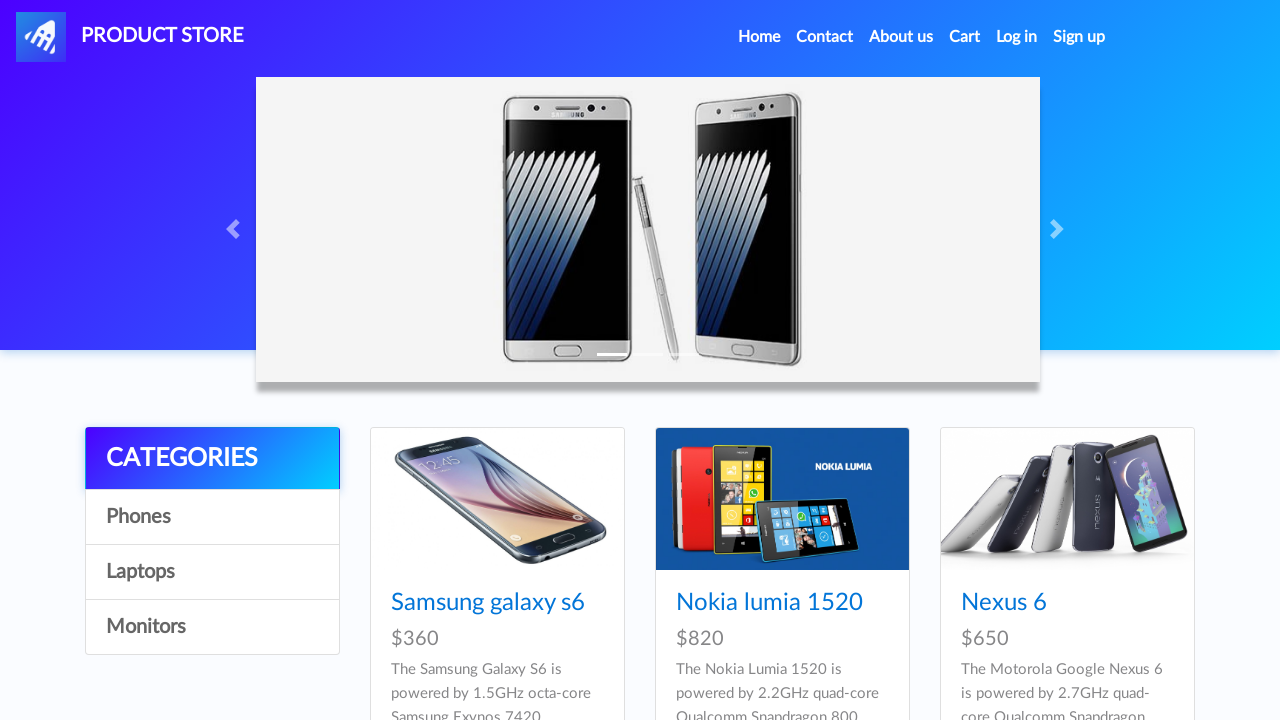

Clicked on Phones category at (212, 517) on (//a[@class='list-group-item'])[2]
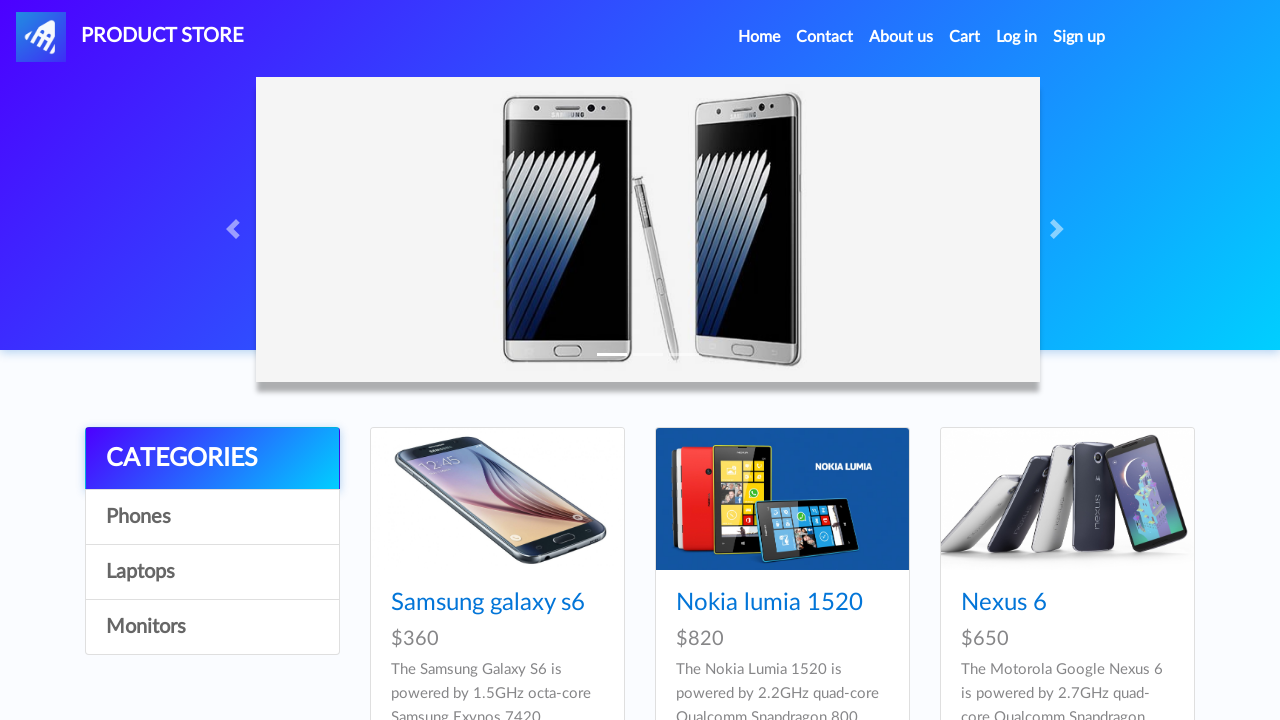

Phone products loaded and visible
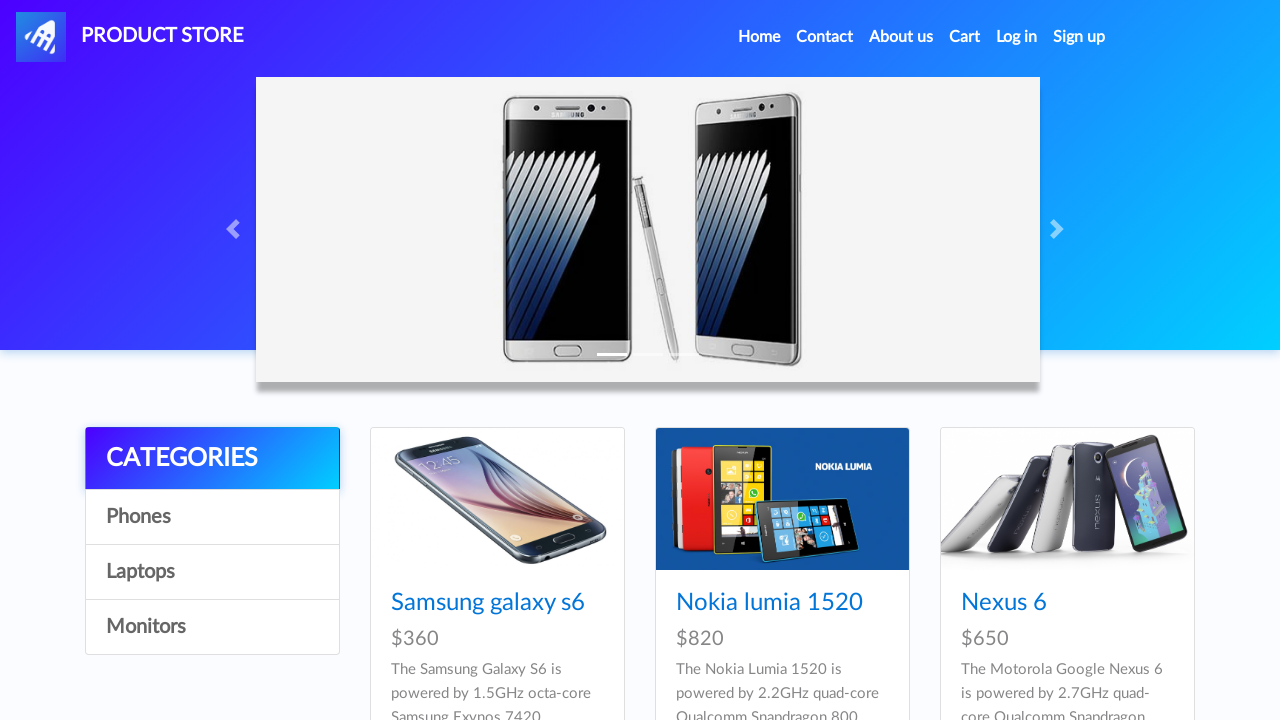

Clicked on Laptops category at (212, 572) on (//a[@class='list-group-item'])[3]
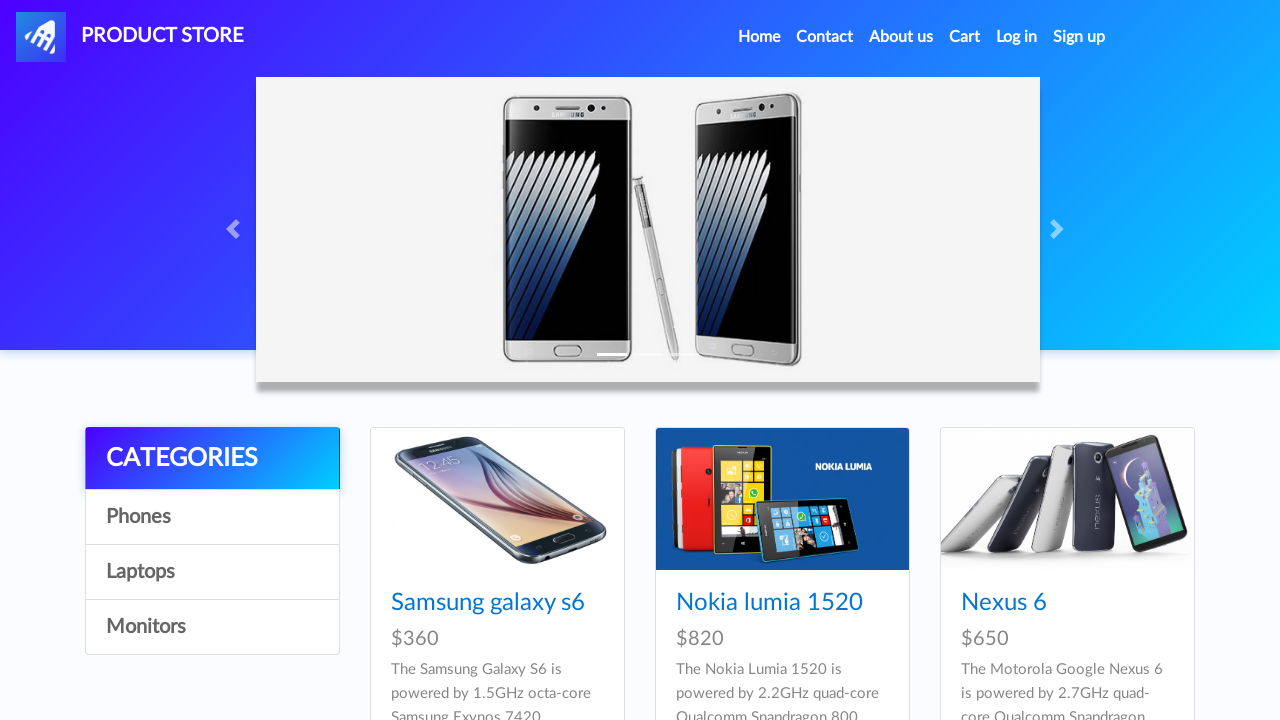

Laptop products loaded and visible
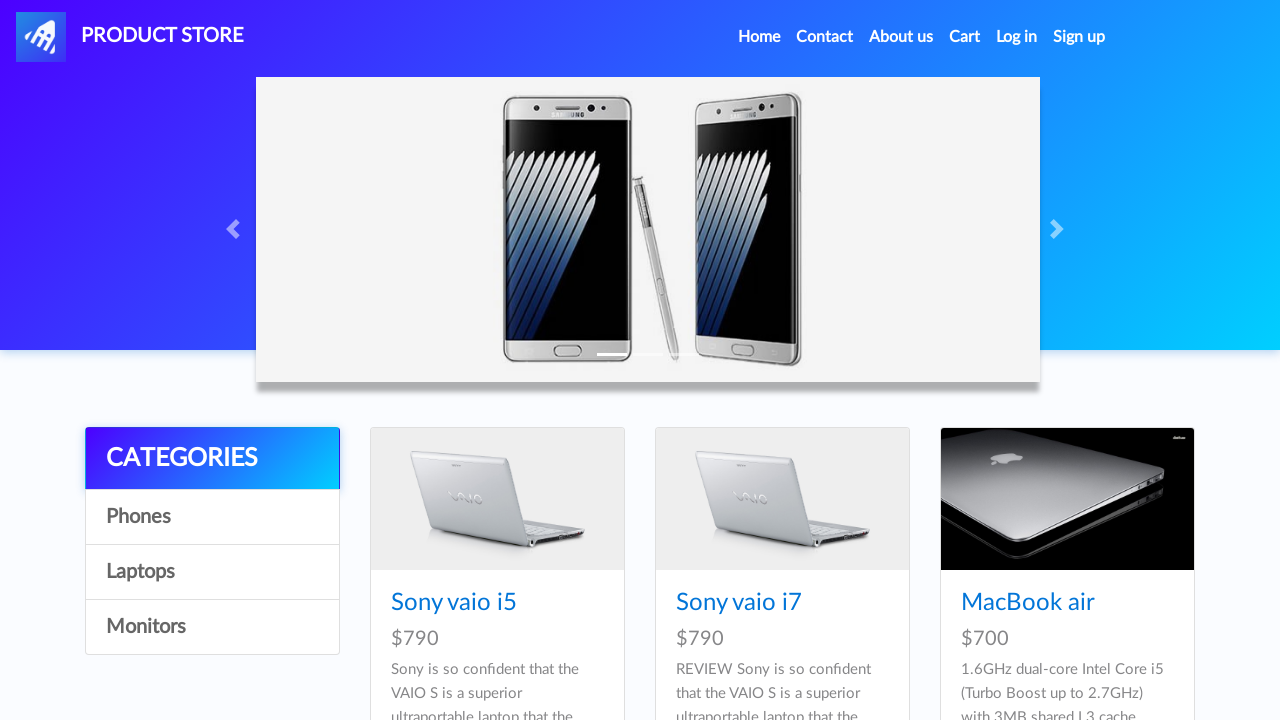

Clicked on Monitors category at (212, 627) on (//a[@class='list-group-item'])[4]
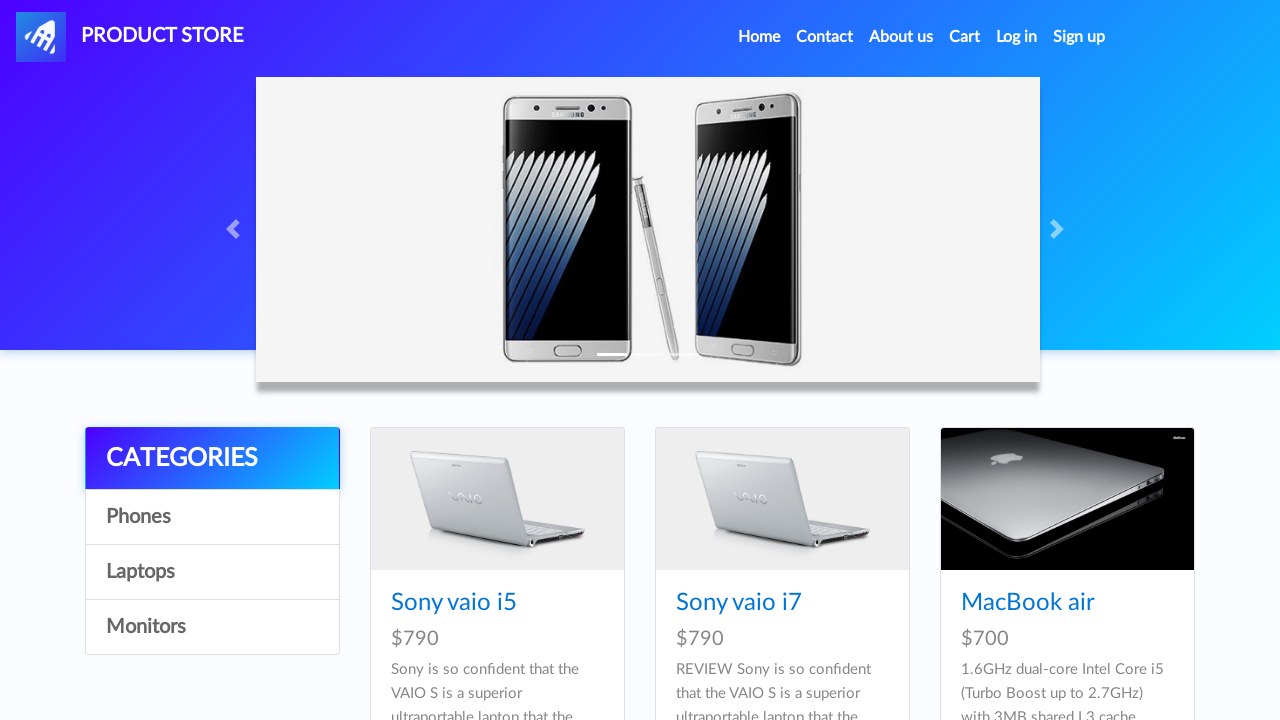

Monitor products loaded and visible
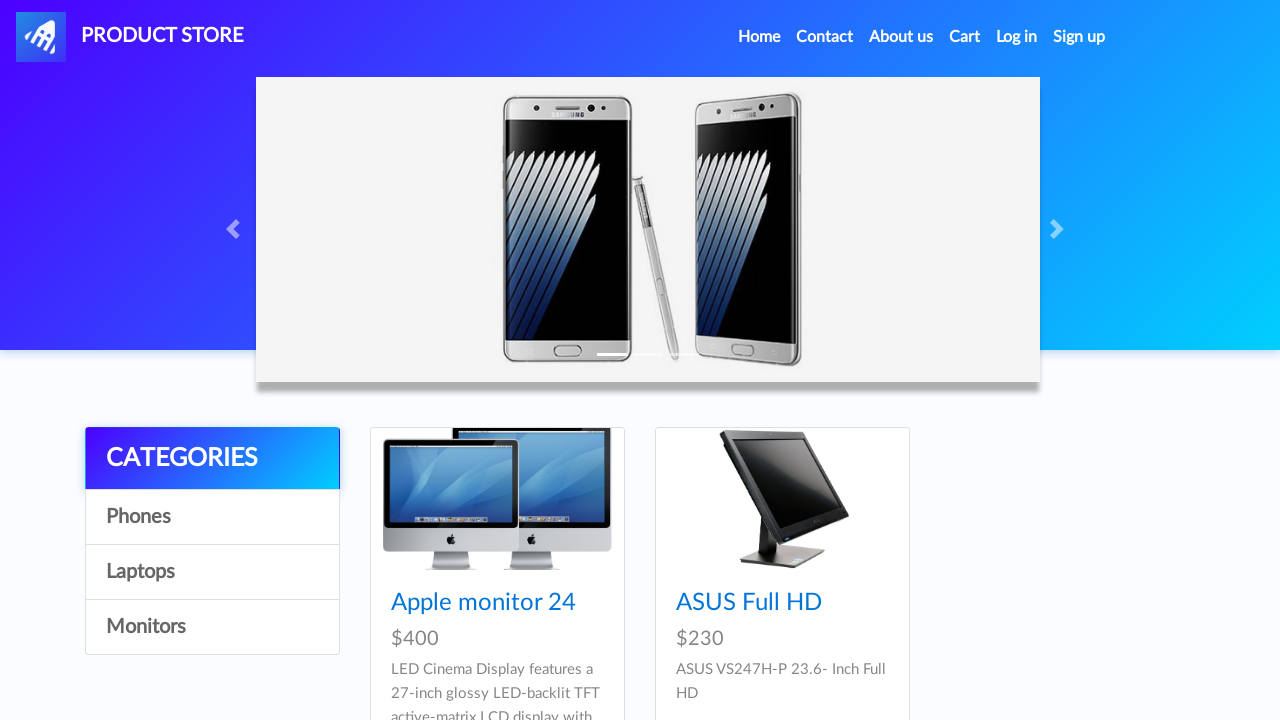

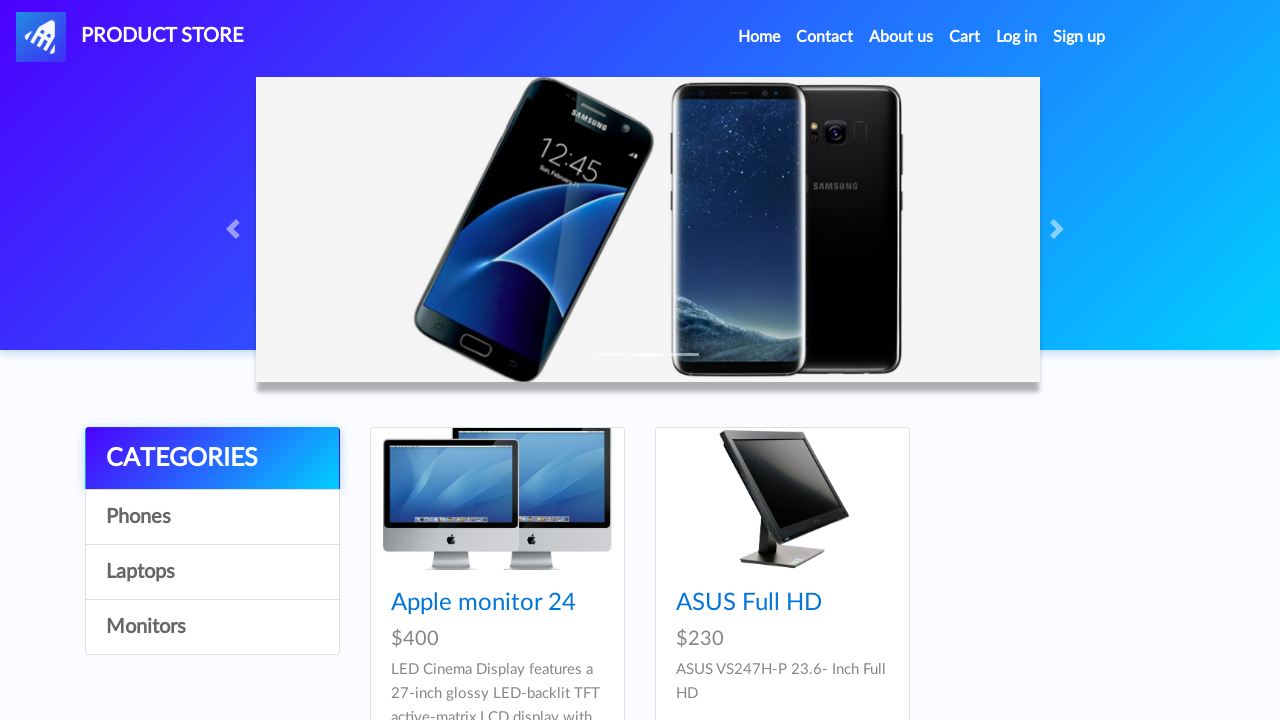